Tests the Add Element functionality by clicking the "Add Element" button 5 times and verifying that 5 Delete buttons are created on the page.

Starting URL: http://the-internet.herokuapp.com/add_remove_elements/

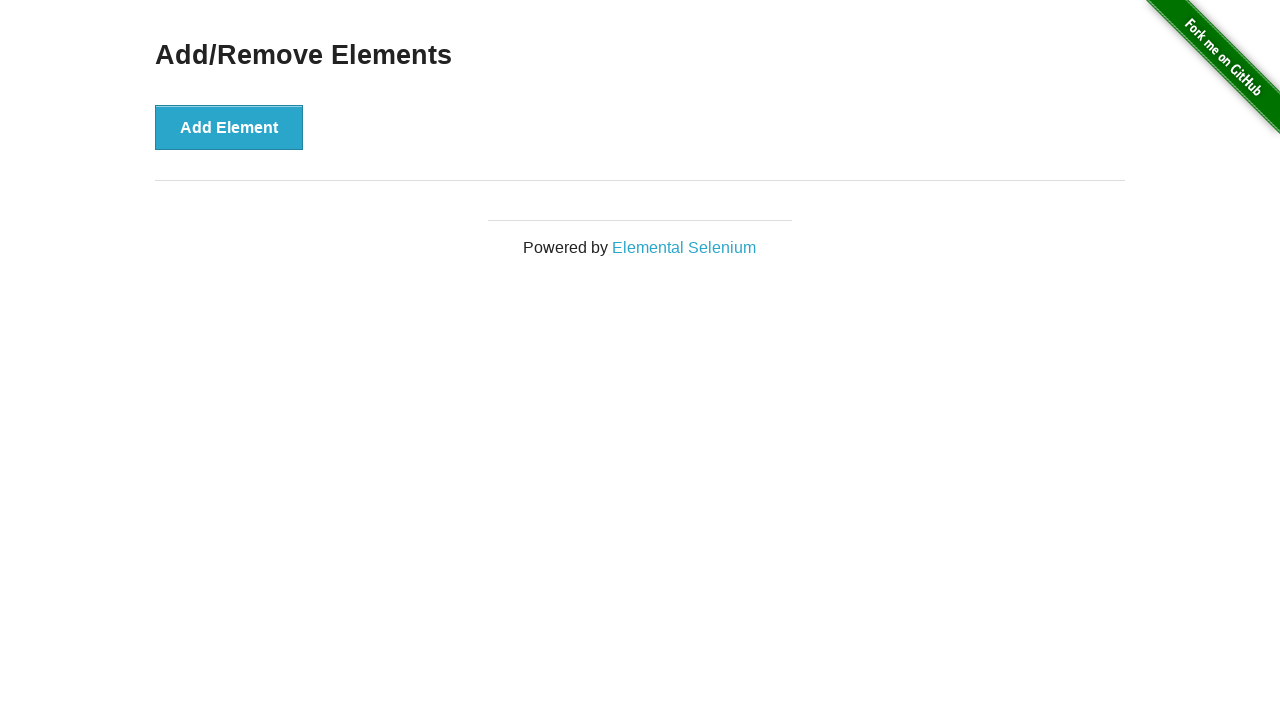

Clicked 'Add Element' button (iteration 1 of 5) at (229, 127) on //button[contains(text(),'Add Element')]
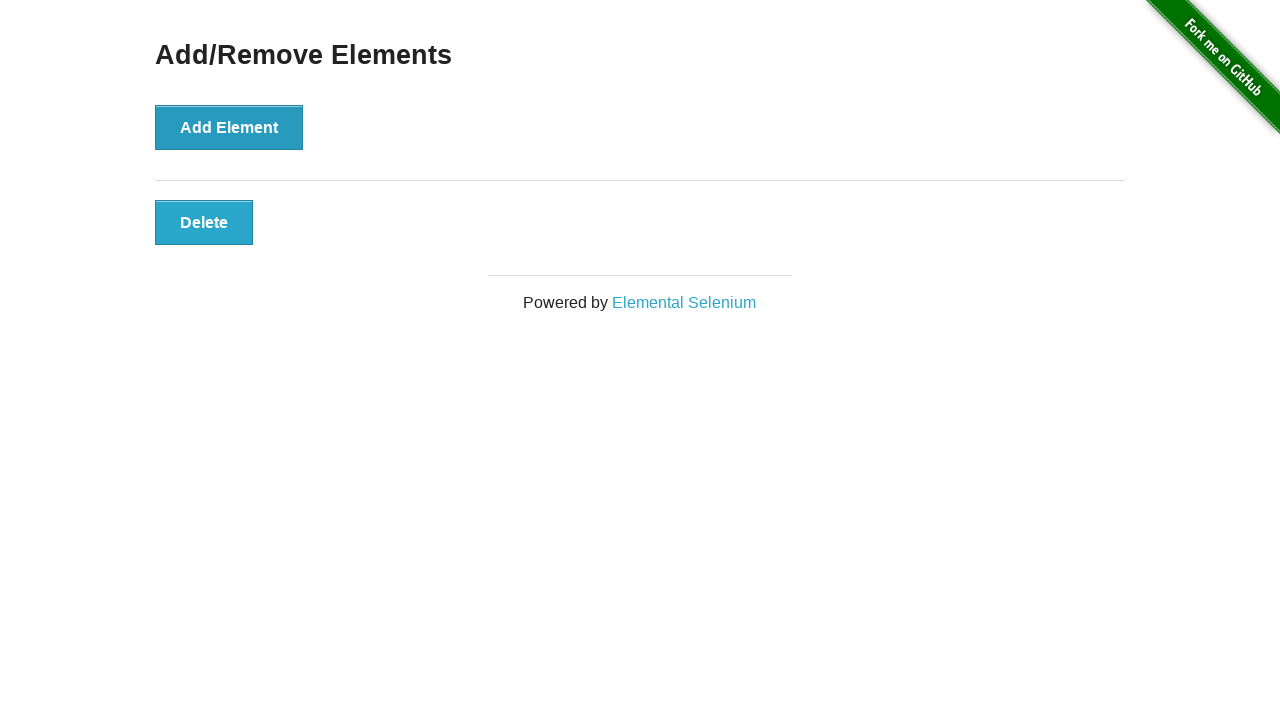

Waited 1 second between clicks
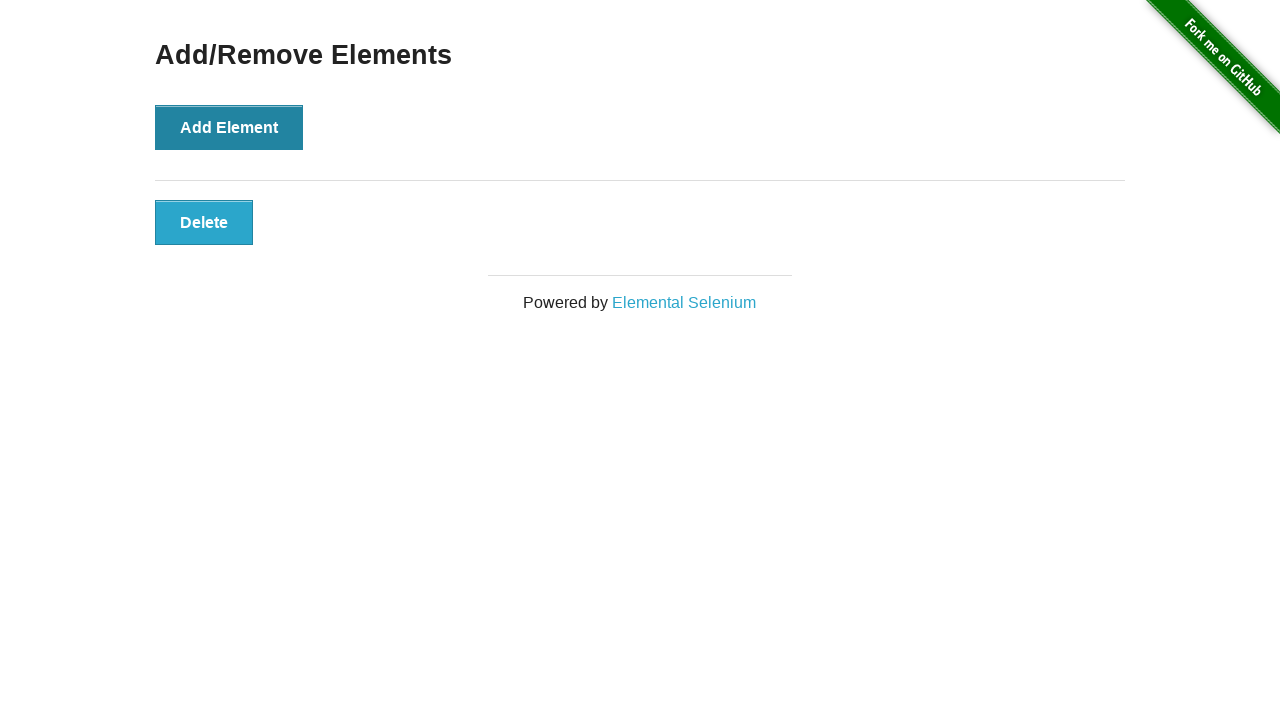

Clicked 'Add Element' button (iteration 2 of 5) at (229, 127) on //button[contains(text(),'Add Element')]
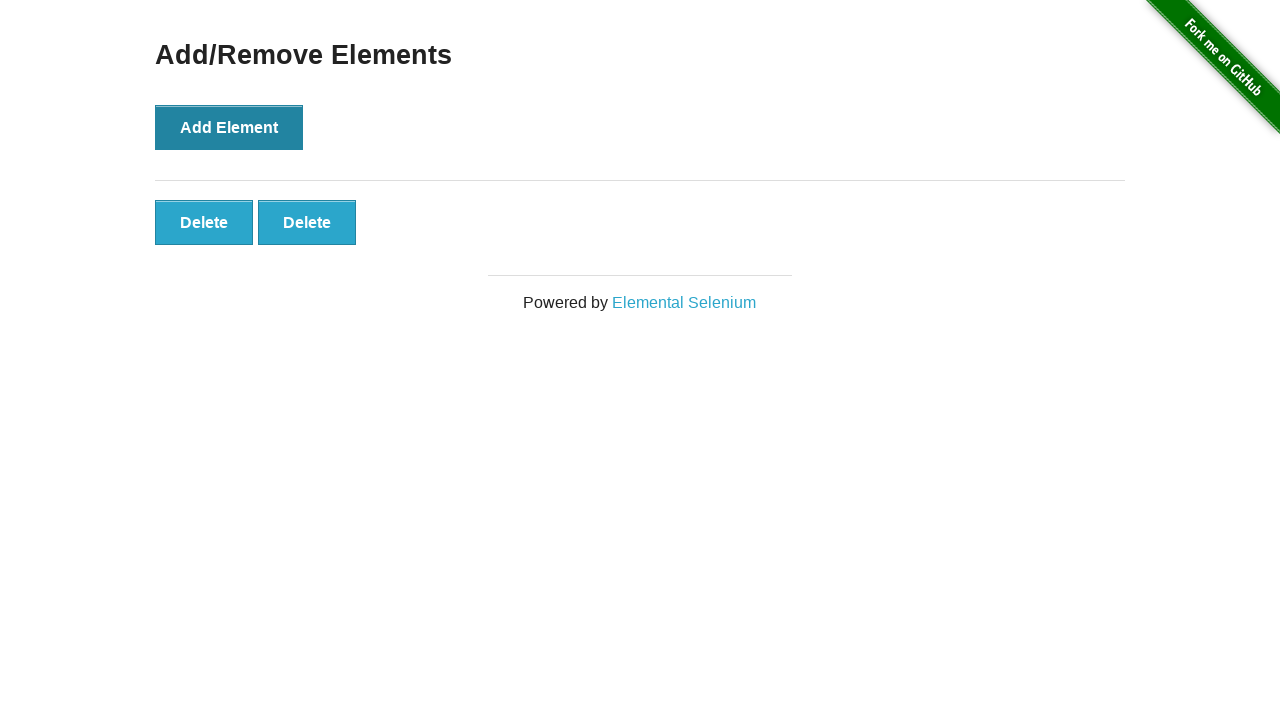

Waited 1 second between clicks
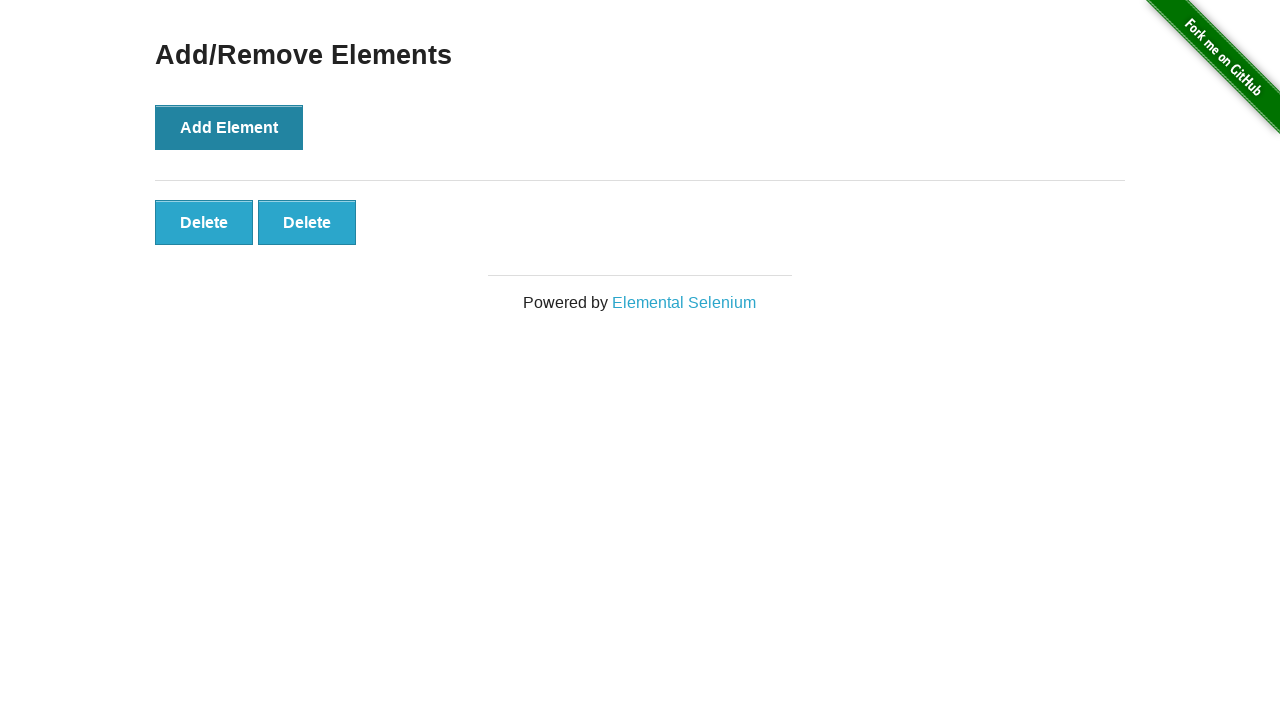

Clicked 'Add Element' button (iteration 3 of 5) at (229, 127) on //button[contains(text(),'Add Element')]
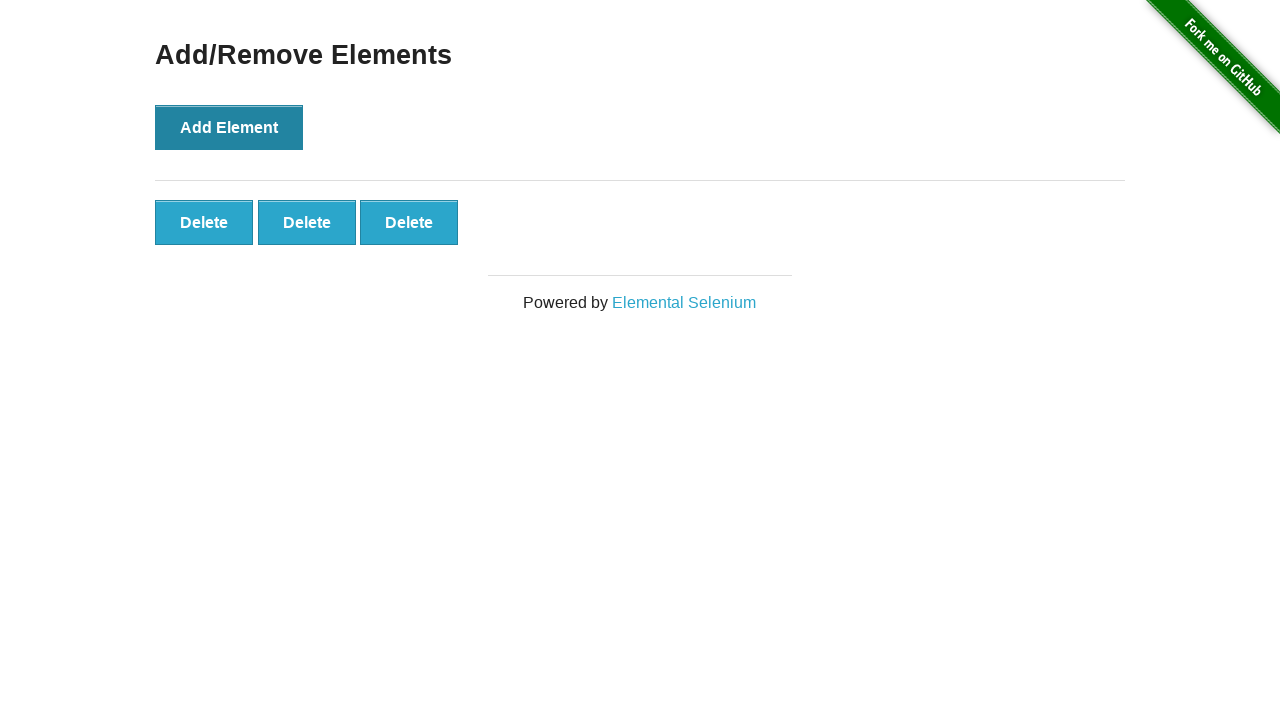

Waited 1 second between clicks
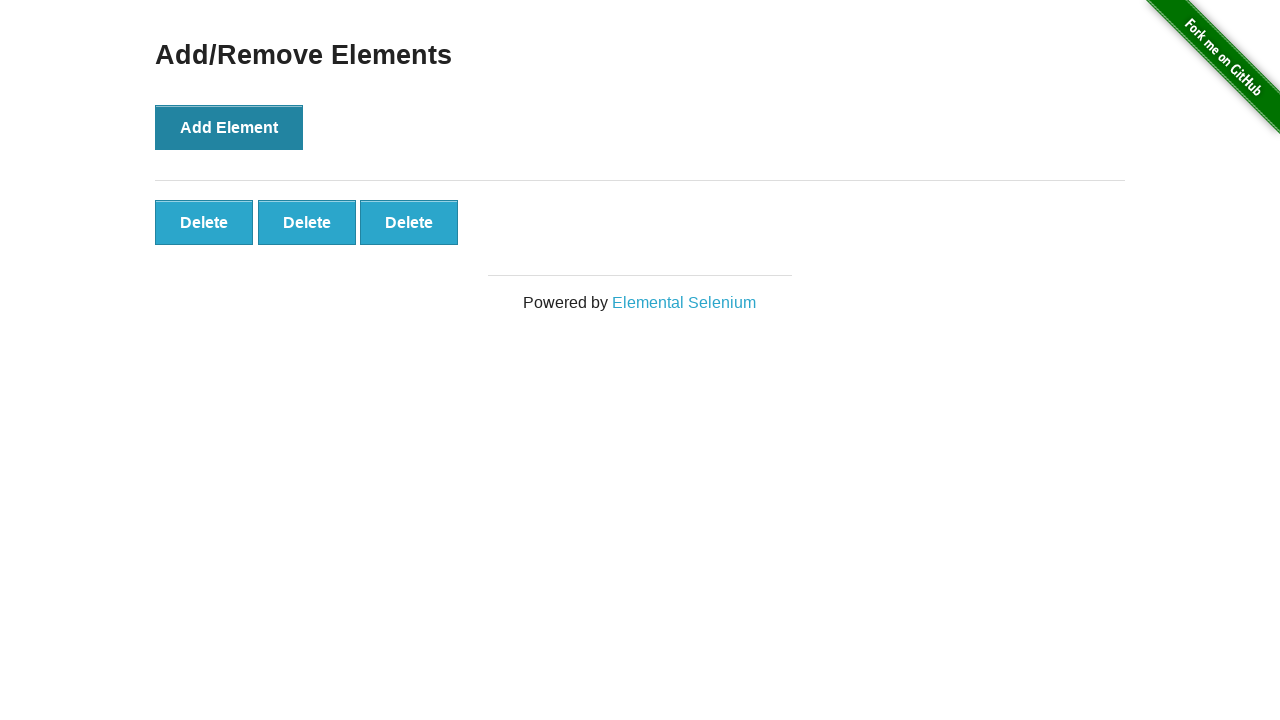

Clicked 'Add Element' button (iteration 4 of 5) at (229, 127) on //button[contains(text(),'Add Element')]
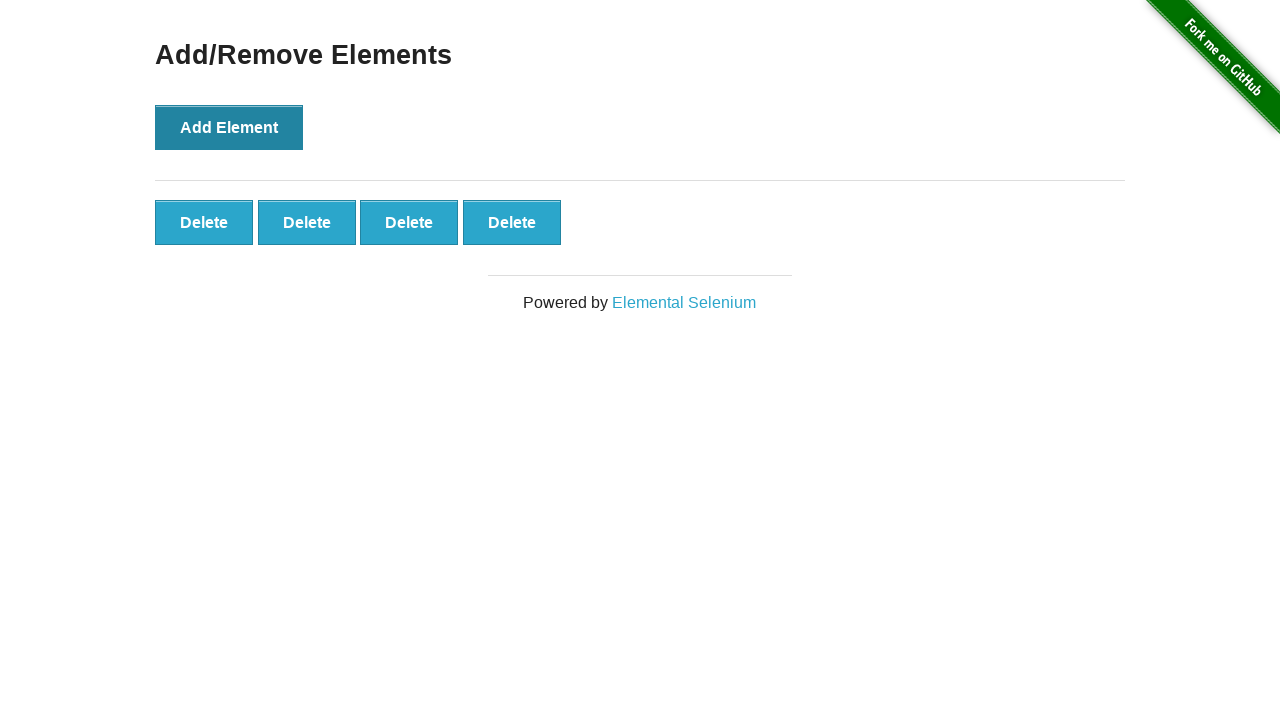

Waited 1 second between clicks
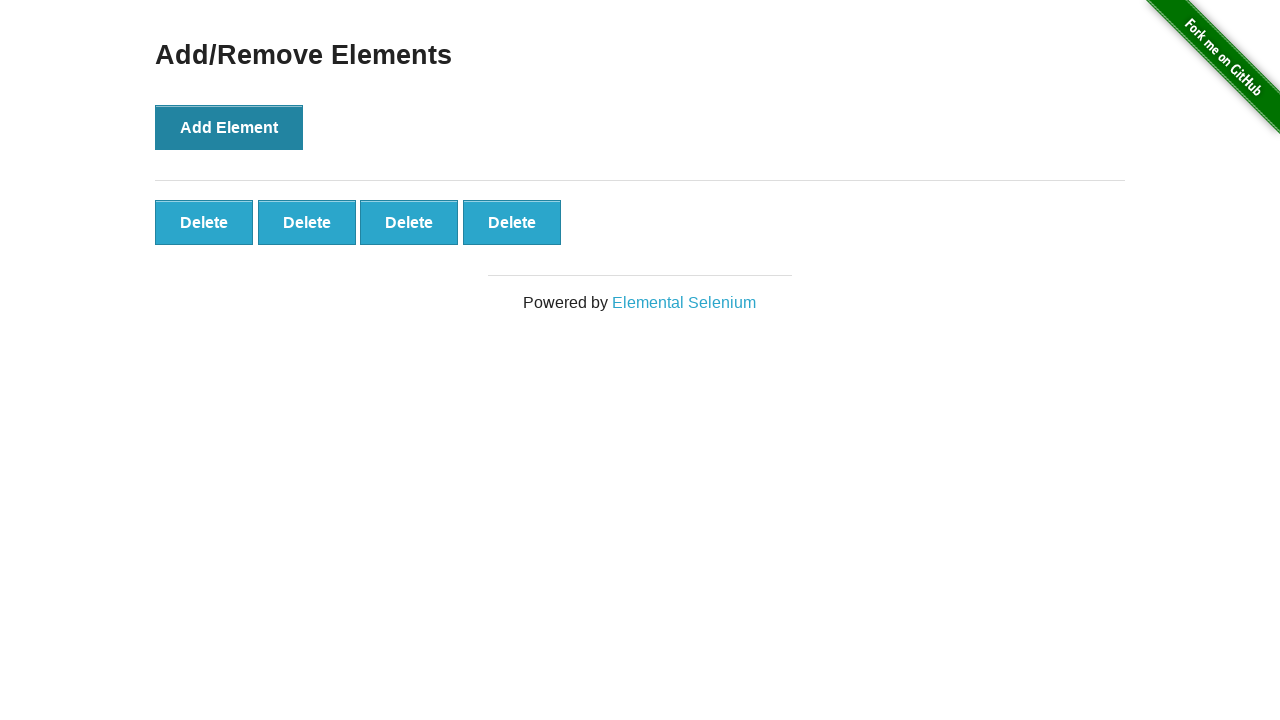

Clicked 'Add Element' button (iteration 5 of 5) at (229, 127) on //button[contains(text(),'Add Element')]
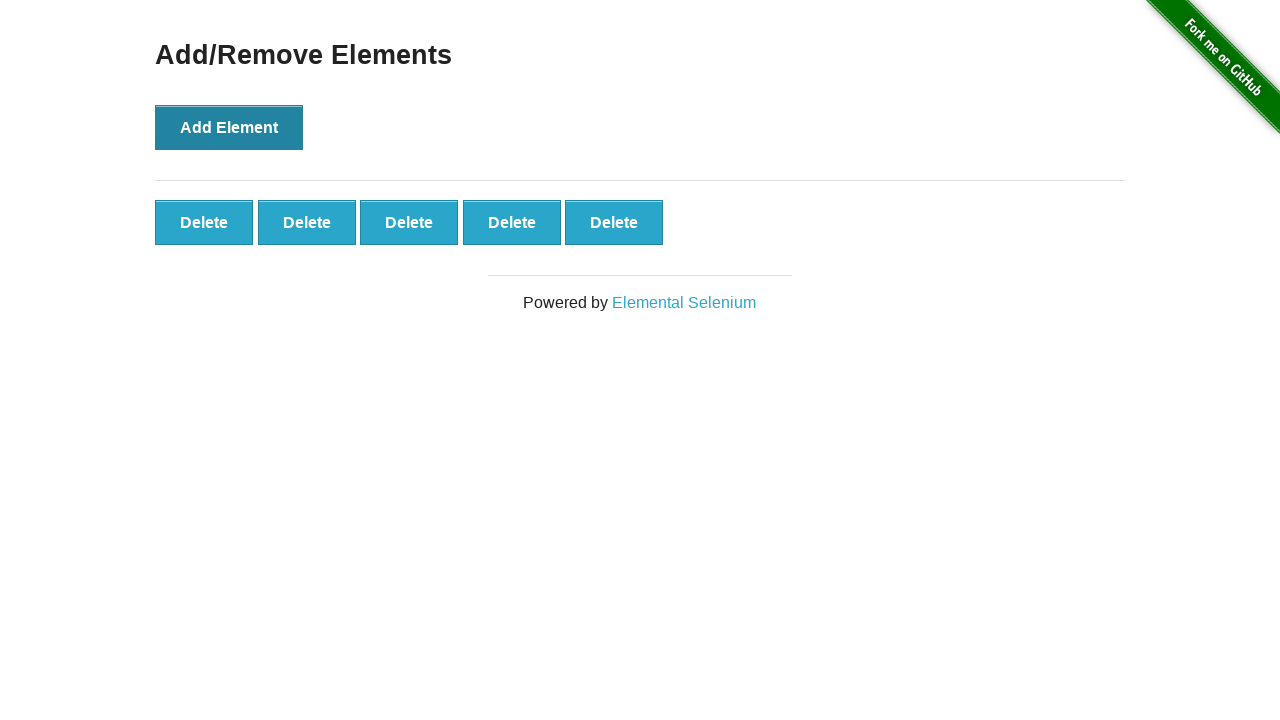

Waited 1 second between clicks
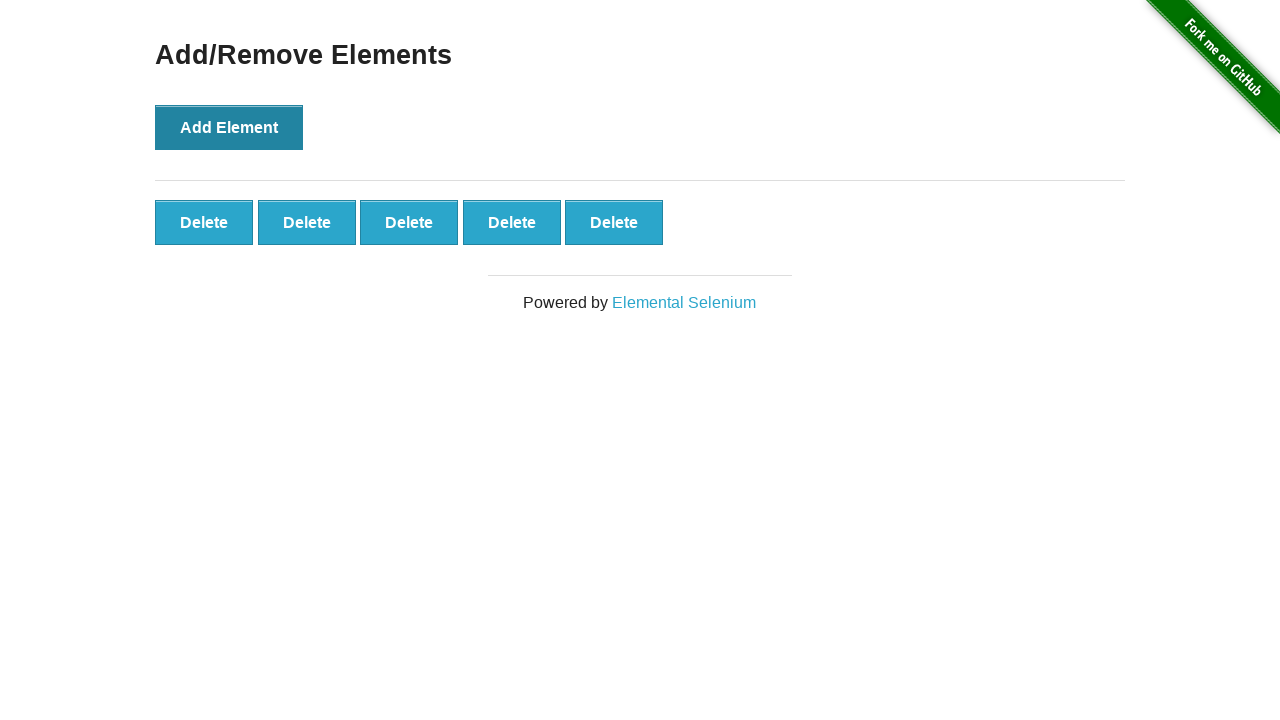

Delete buttons appeared on the page
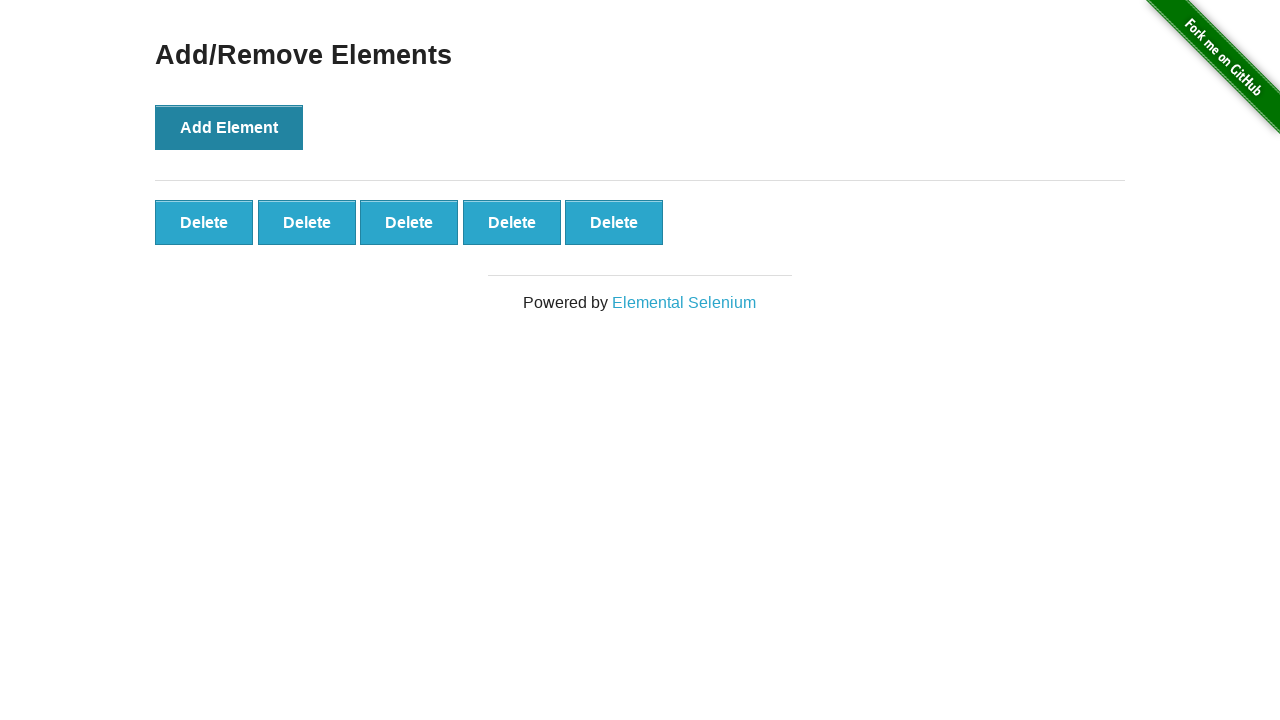

Verified that exactly 5 Delete buttons were created
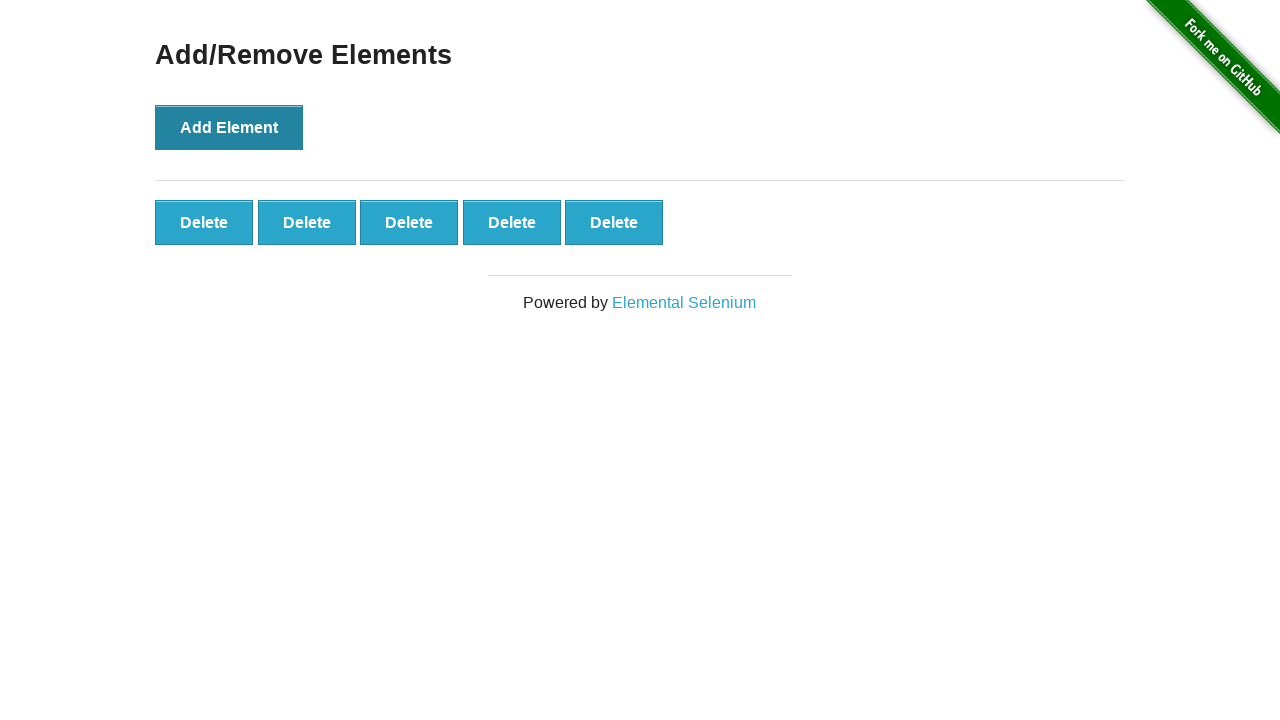

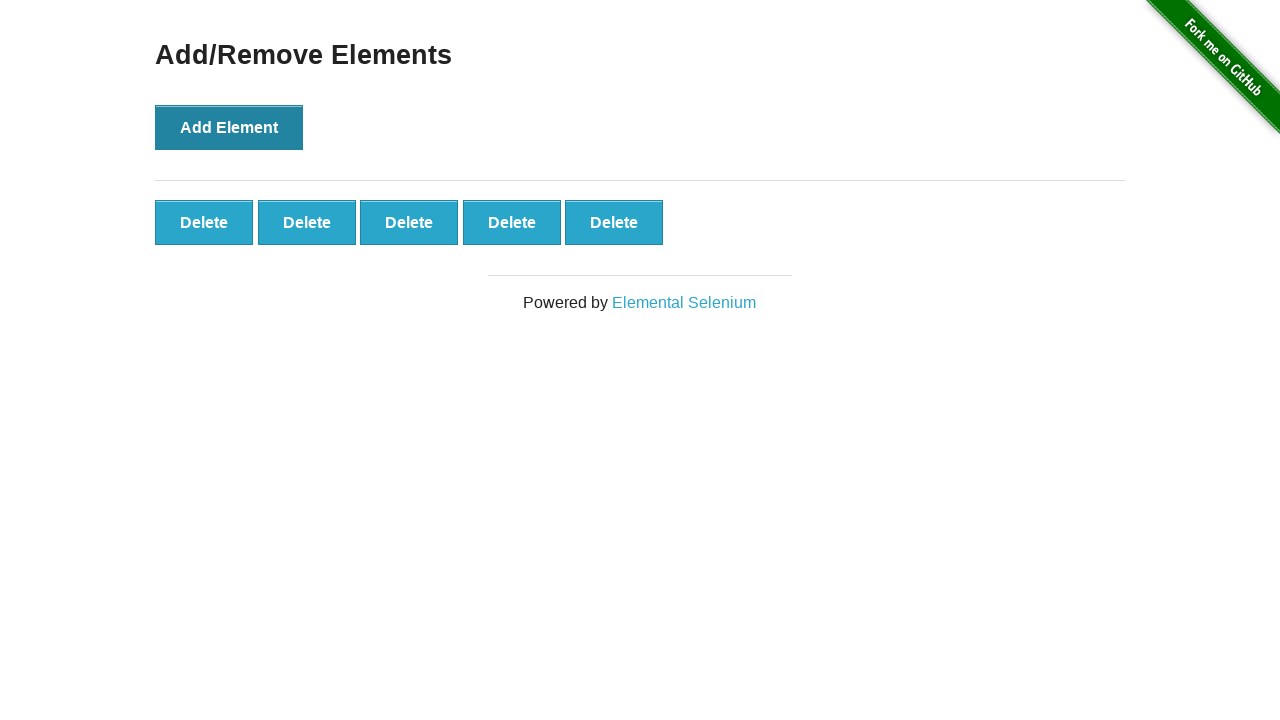